Tests that the table headers on the Y category page contain the correct column names

Starting URL: https://www.99-bottles-of-beer.net/

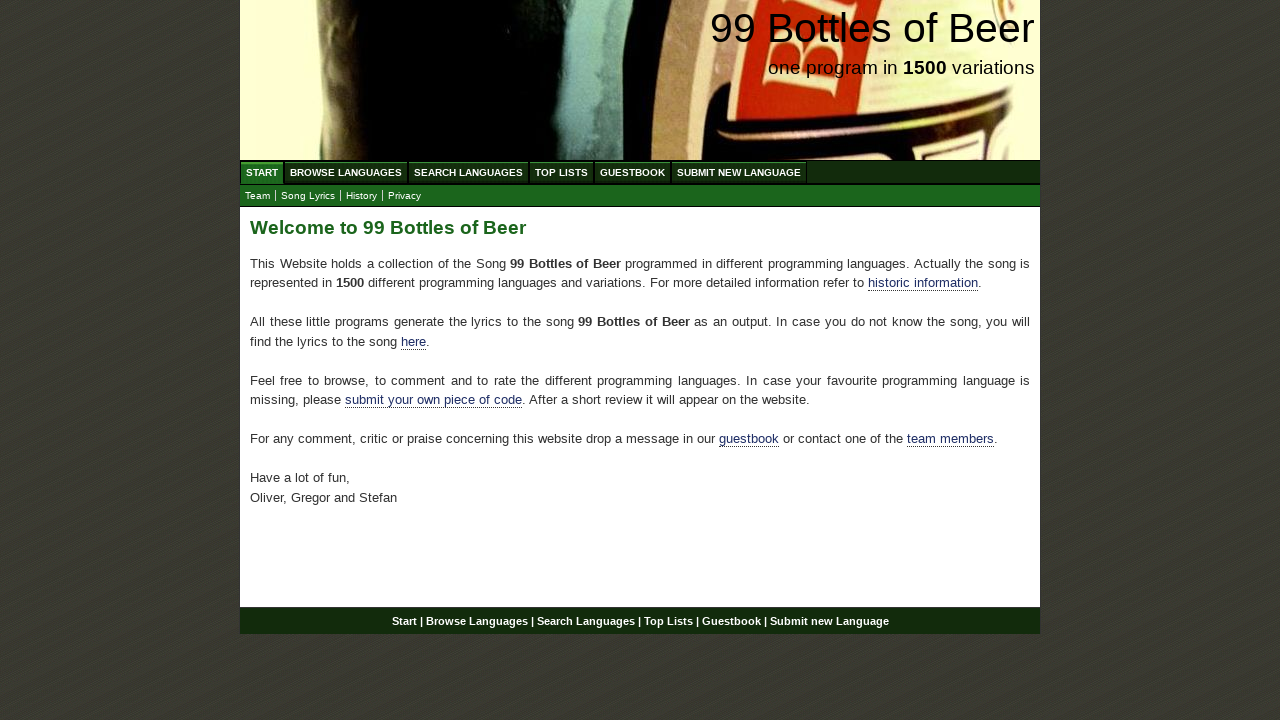

Clicked on 'Browse Languages' menu at (346, 172) on text=Browse Languages
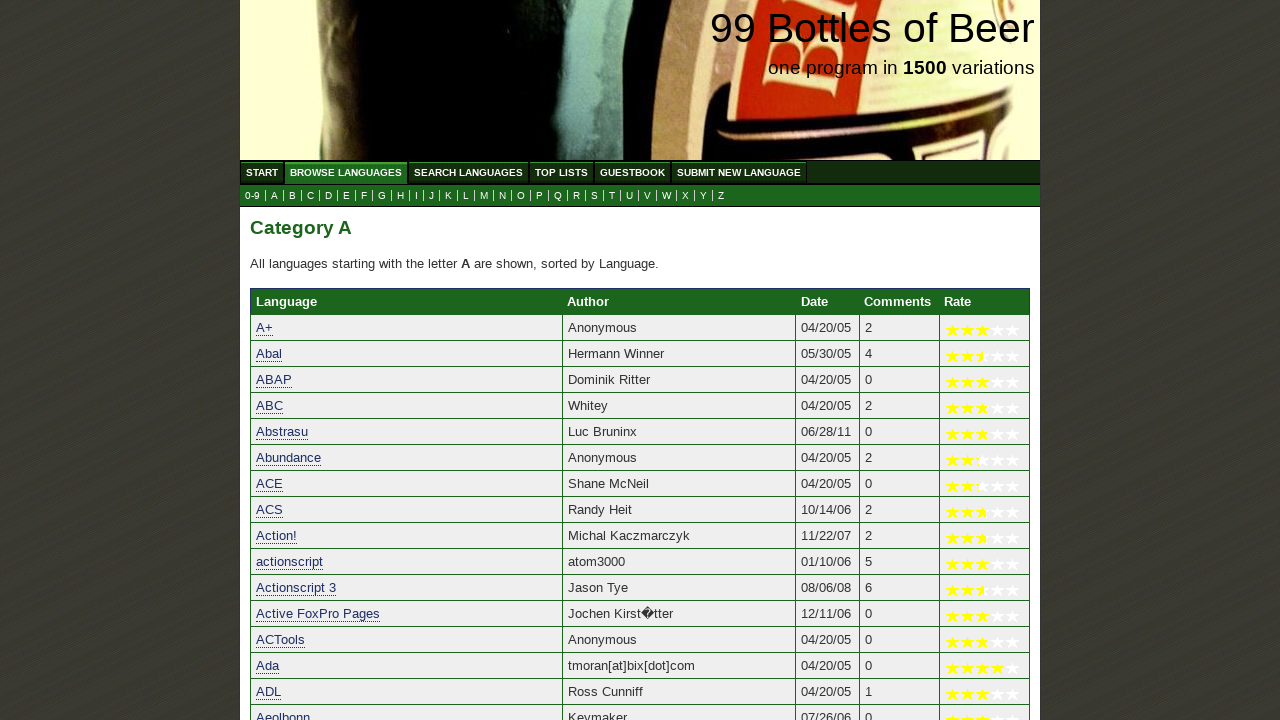

Submenu loaded
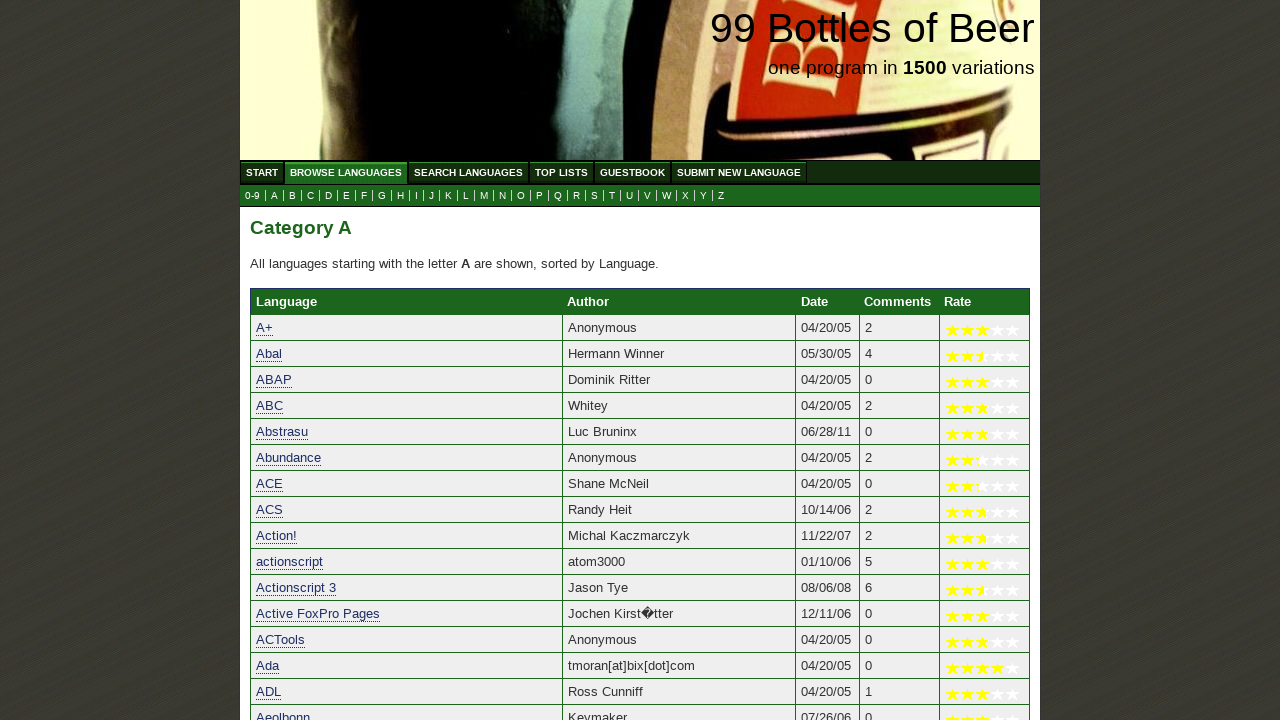

Clicked on 'Y' submenu item at (704, 196) on text=Y
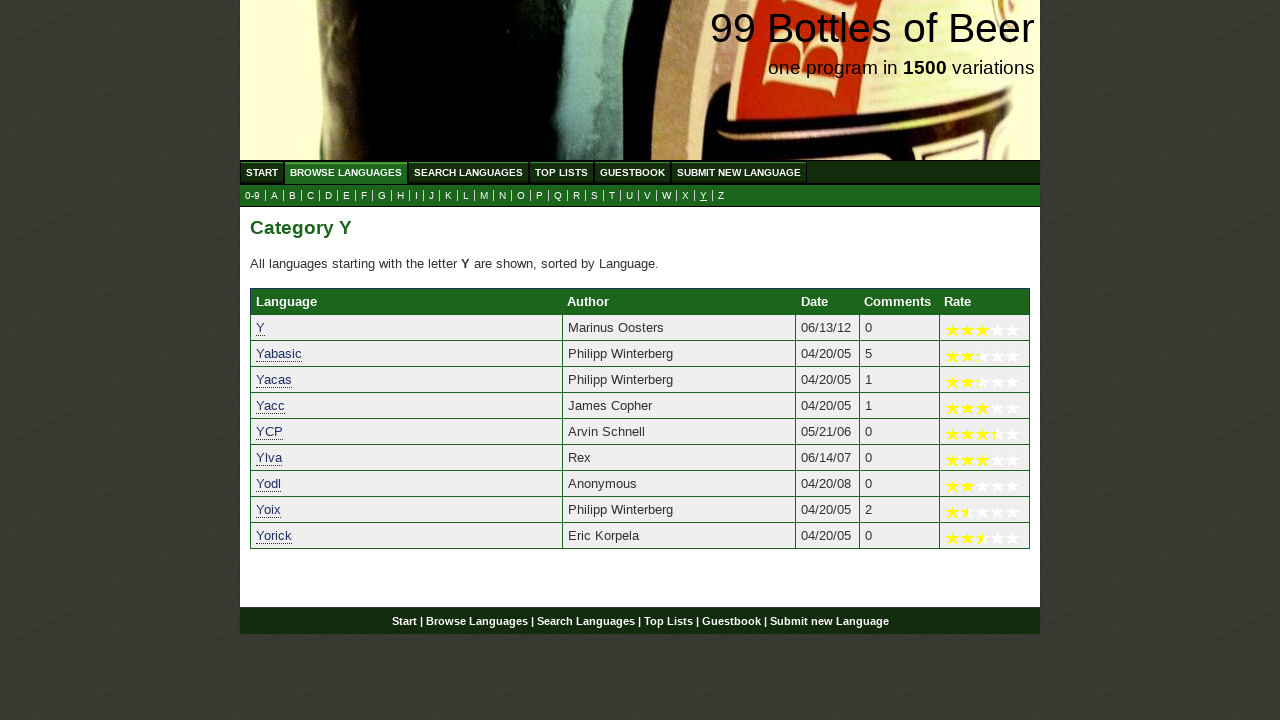

Table loaded on Y category page
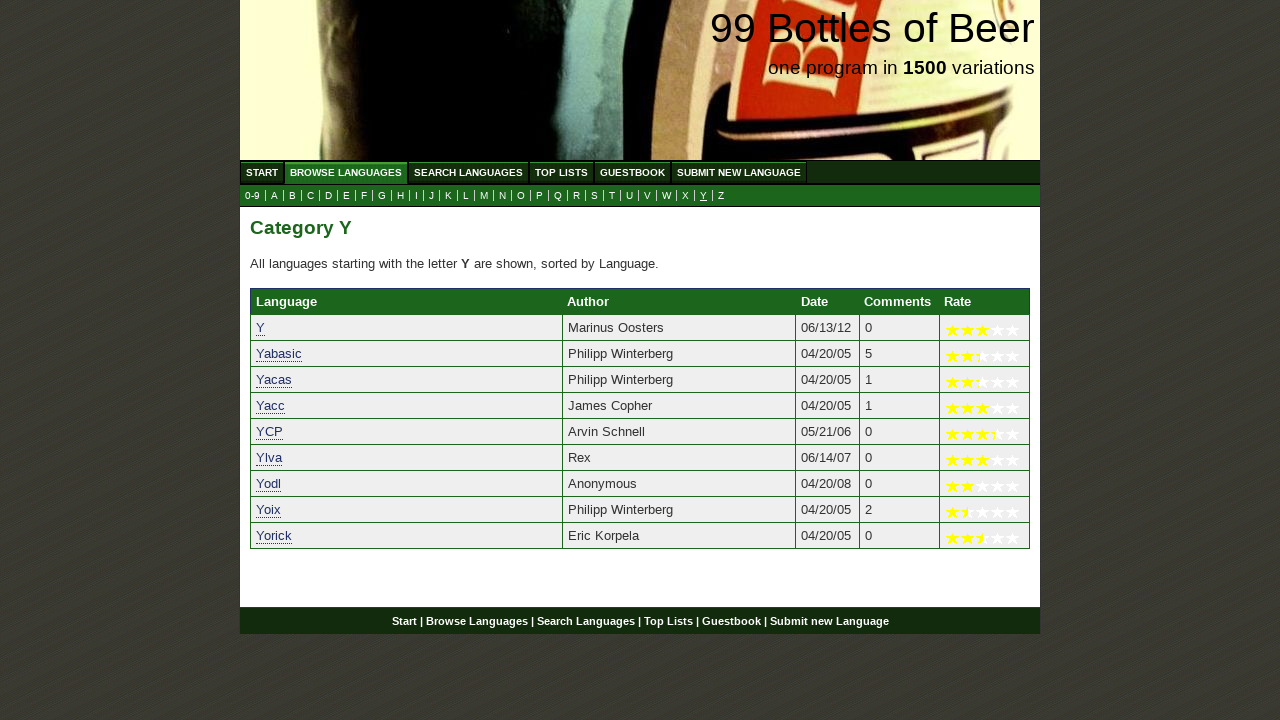

Retrieved table headers from the page
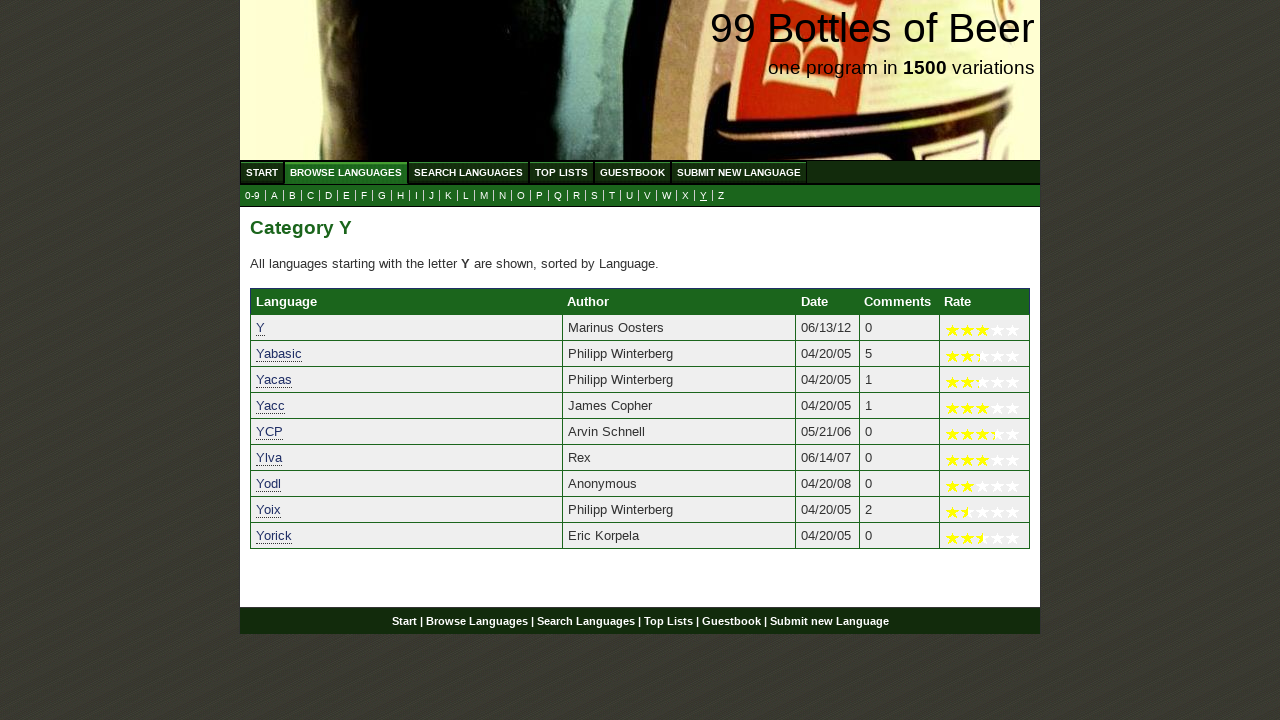

Verified table headers match expected column names: Language, Author, Date, Comments, Rate
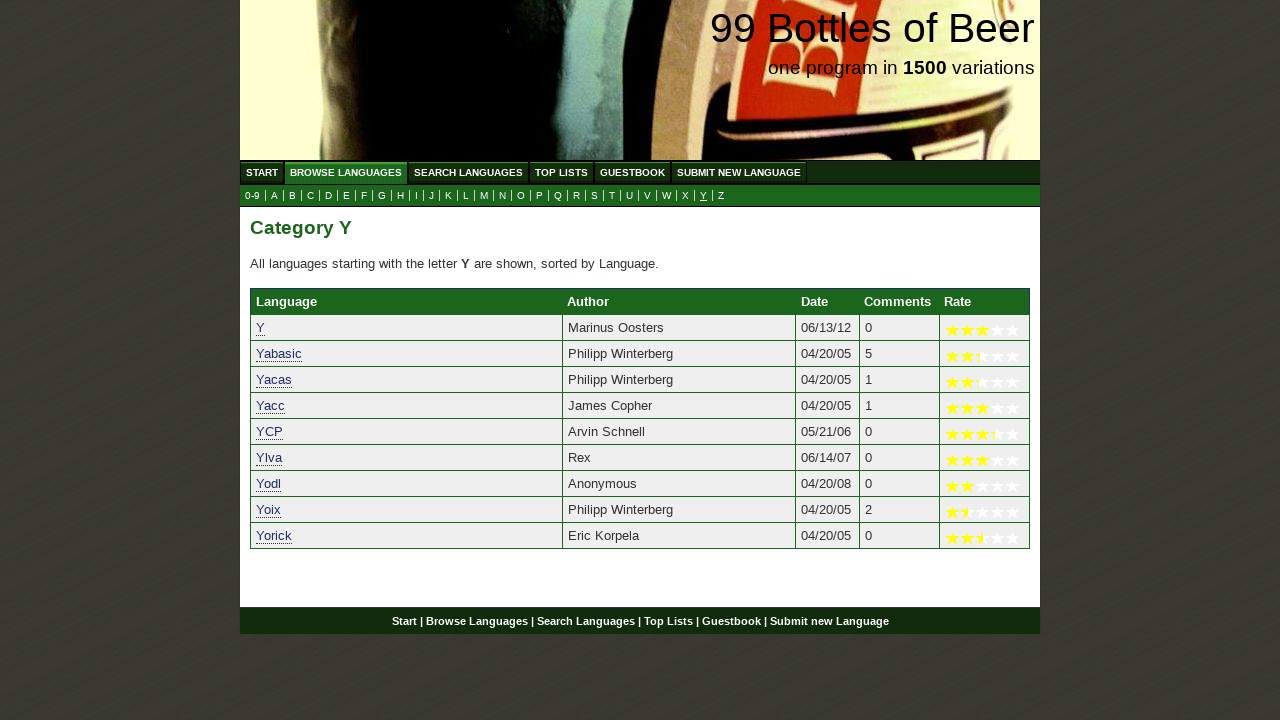

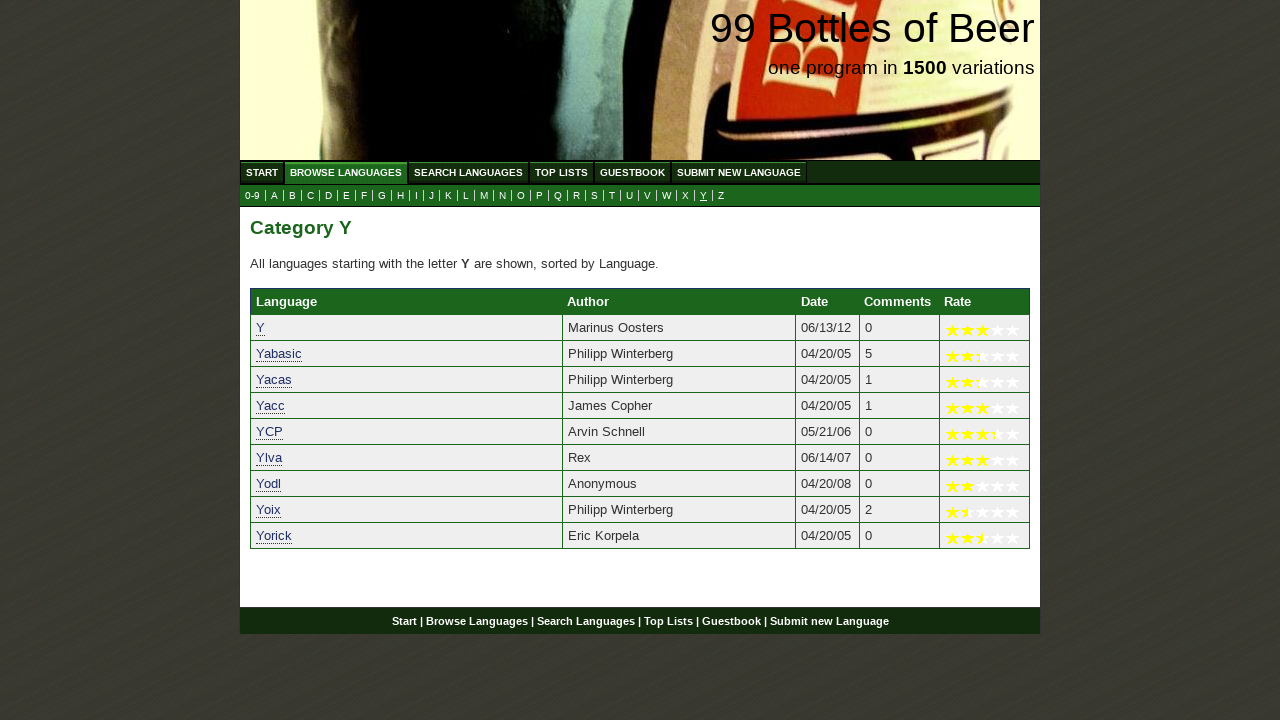